Tests that clicking "Clear completed" removes completed items from the list.

Starting URL: https://demo.playwright.dev/todomvc

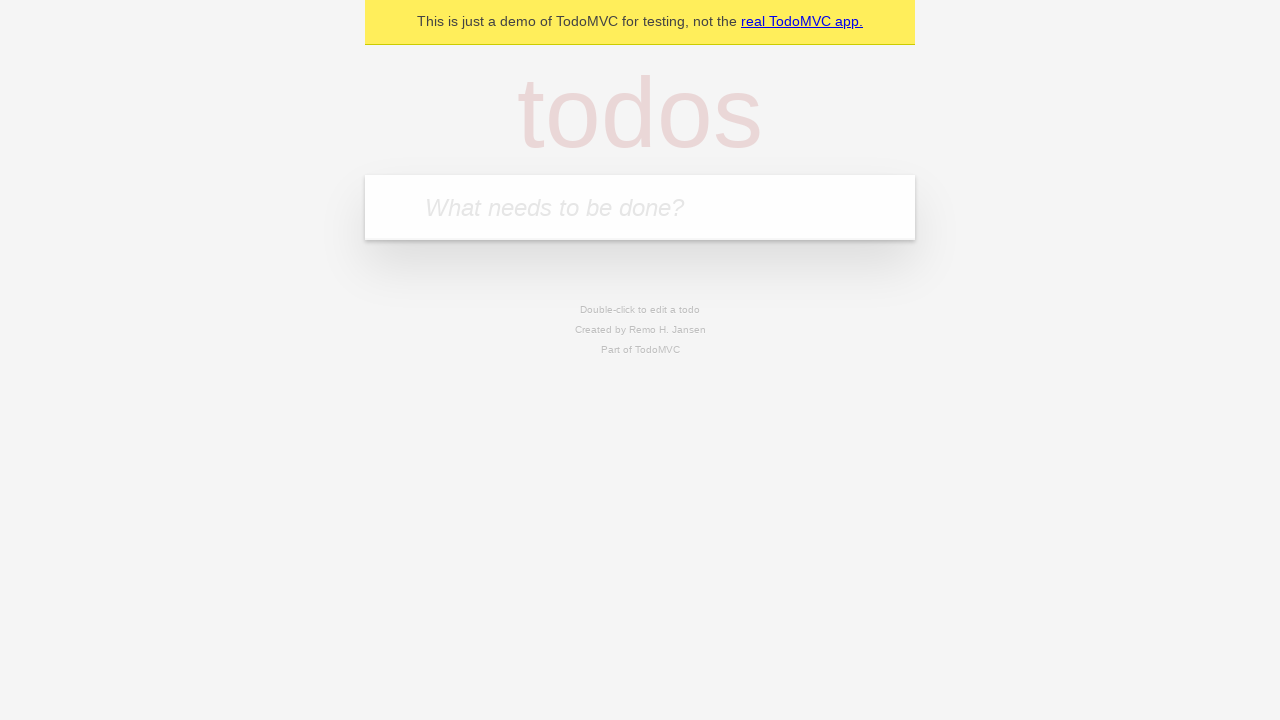

Filled new todo field with 'buy some cheese' on internal:attr=[placeholder="What needs to be done?"i]
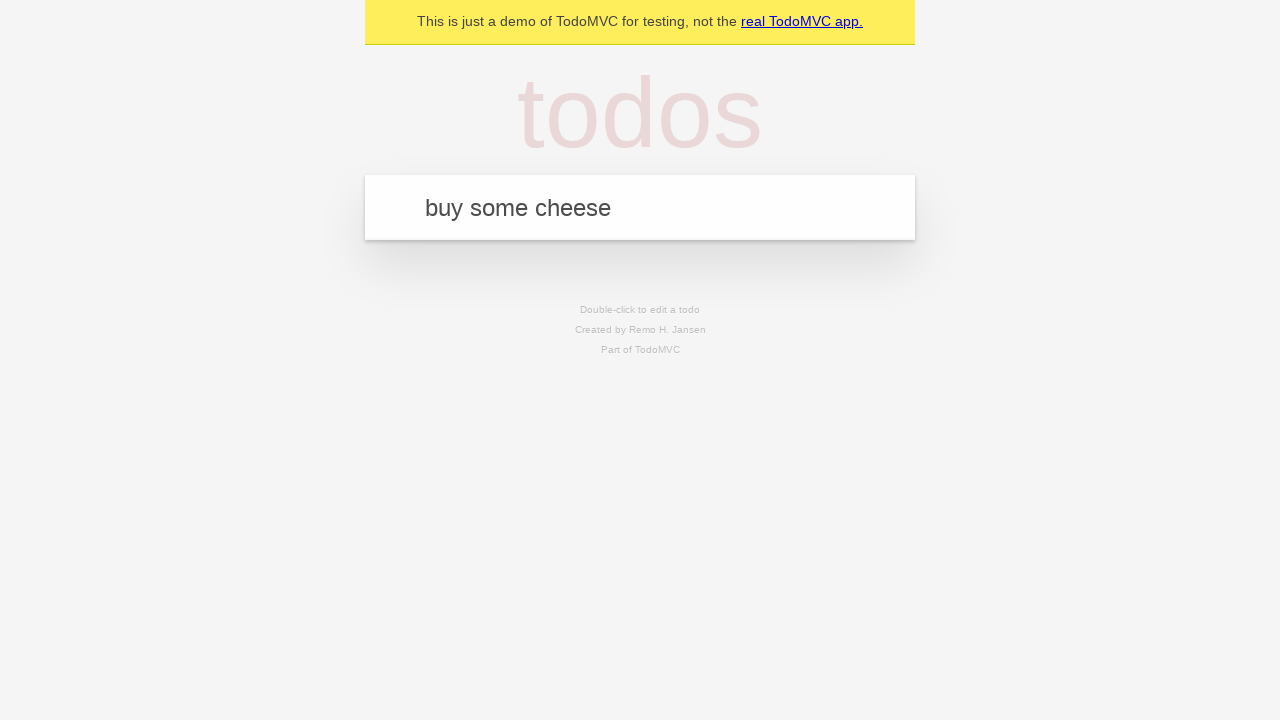

Pressed Enter to add todo 'buy some cheese' on internal:attr=[placeholder="What needs to be done?"i]
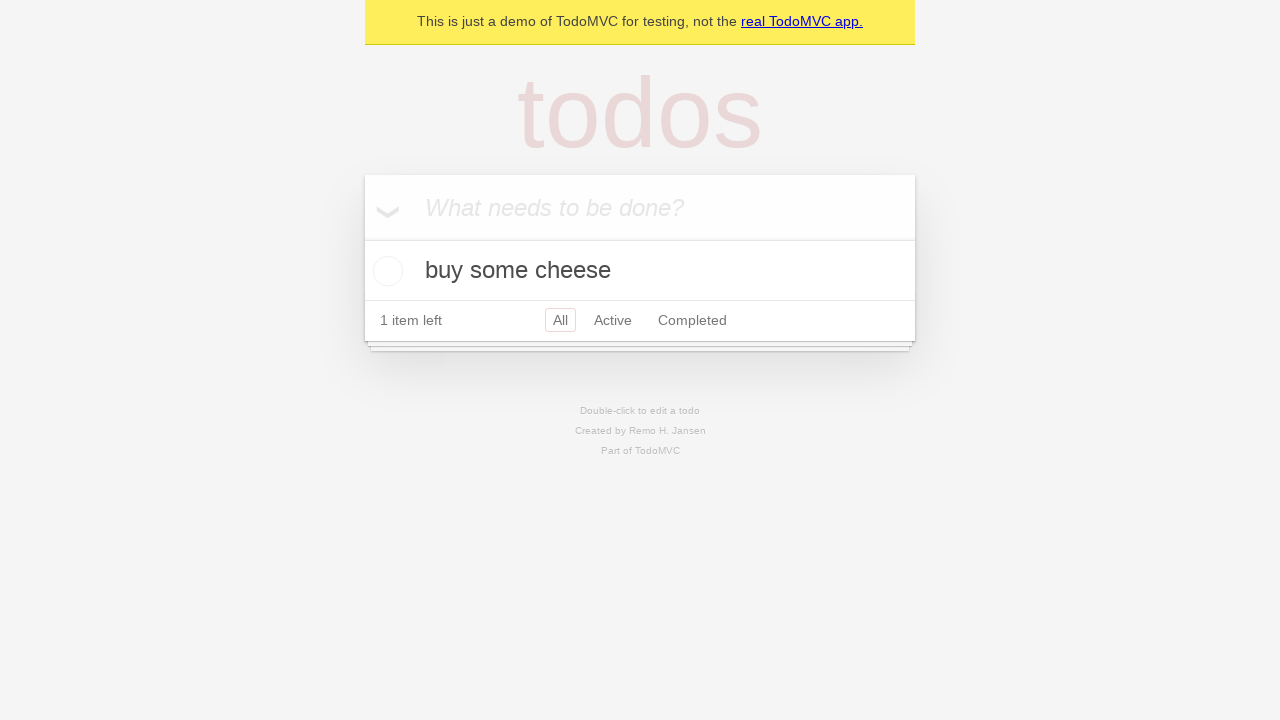

Filled new todo field with 'feed the cat' on internal:attr=[placeholder="What needs to be done?"i]
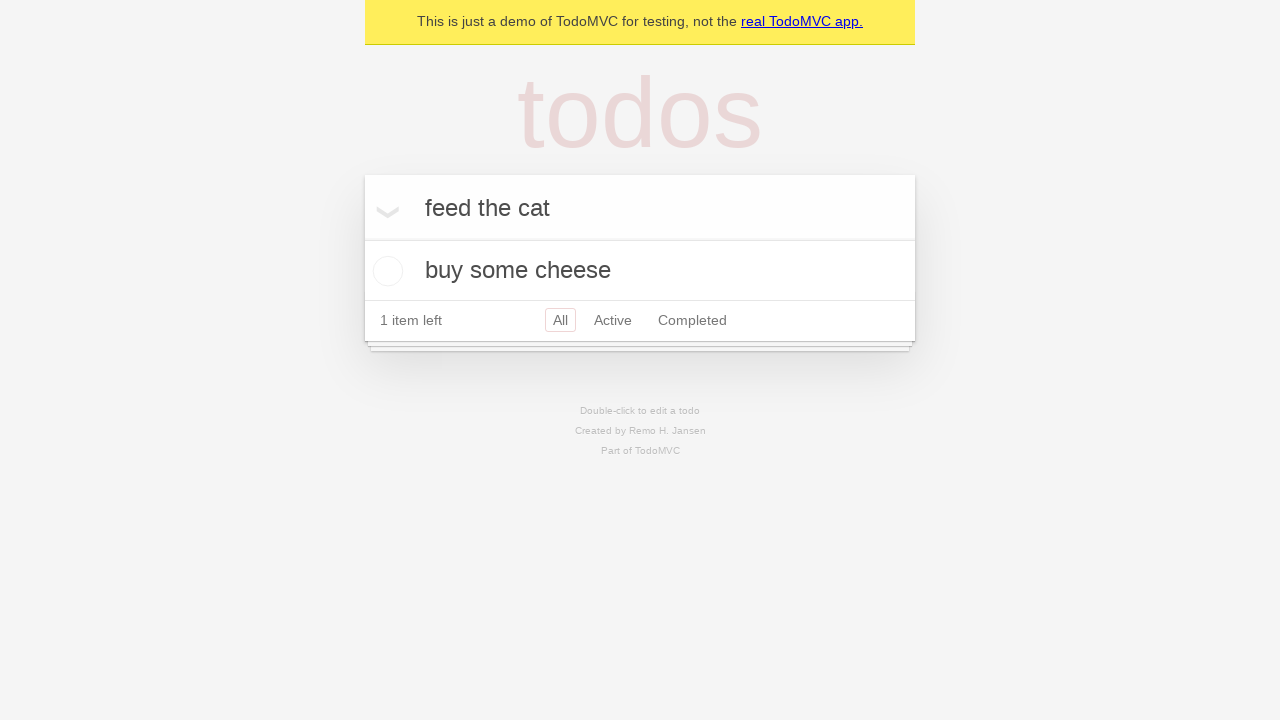

Pressed Enter to add todo 'feed the cat' on internal:attr=[placeholder="What needs to be done?"i]
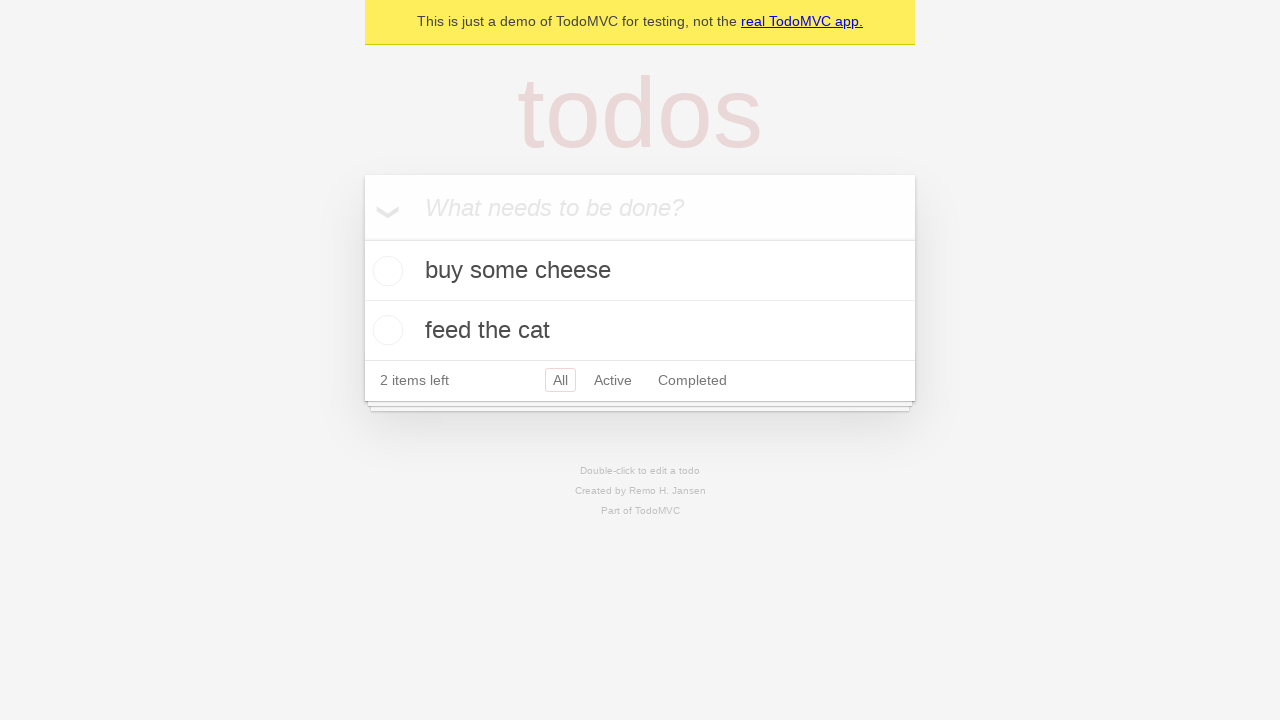

Filled new todo field with 'book a doctors appointment' on internal:attr=[placeholder="What needs to be done?"i]
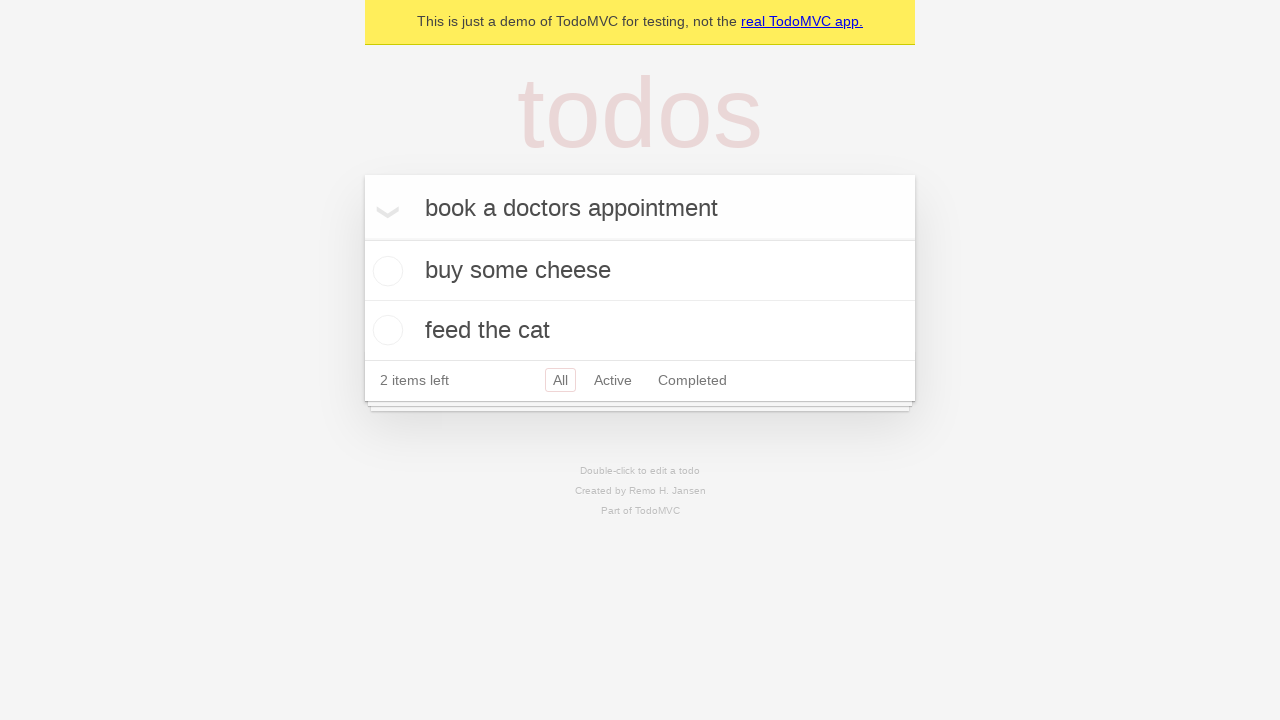

Pressed Enter to add todo 'book a doctors appointment' on internal:attr=[placeholder="What needs to be done?"i]
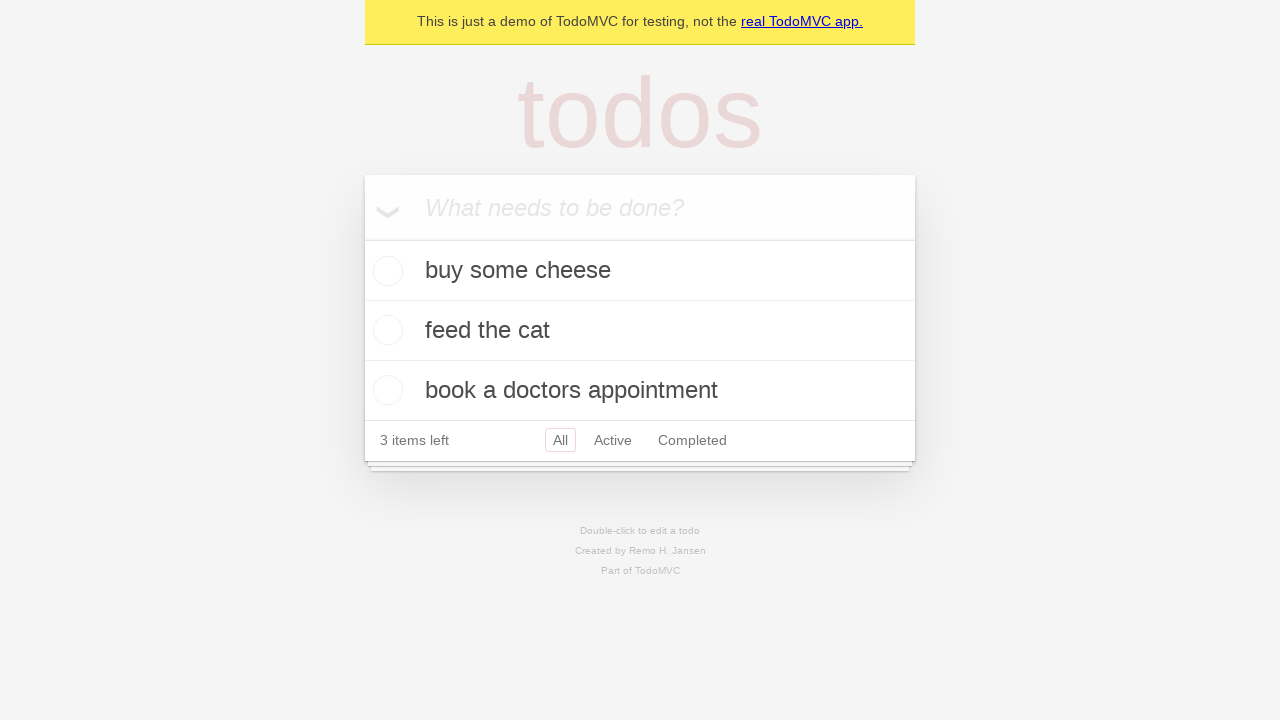

Checked the second todo item at (385, 330) on internal:testid=[data-testid="todo-item"s] >> nth=1 >> internal:role=checkbox
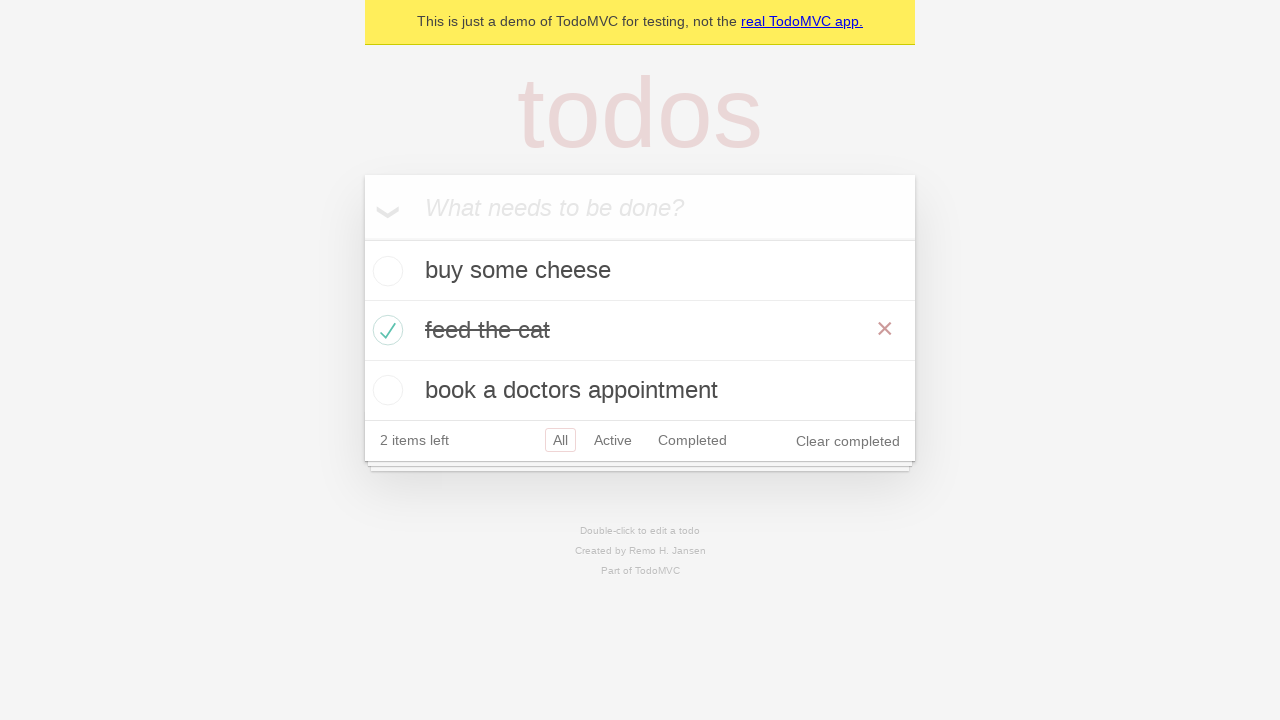

Clicked 'Clear completed' button at (848, 441) on internal:role=button[name="Clear completed"i]
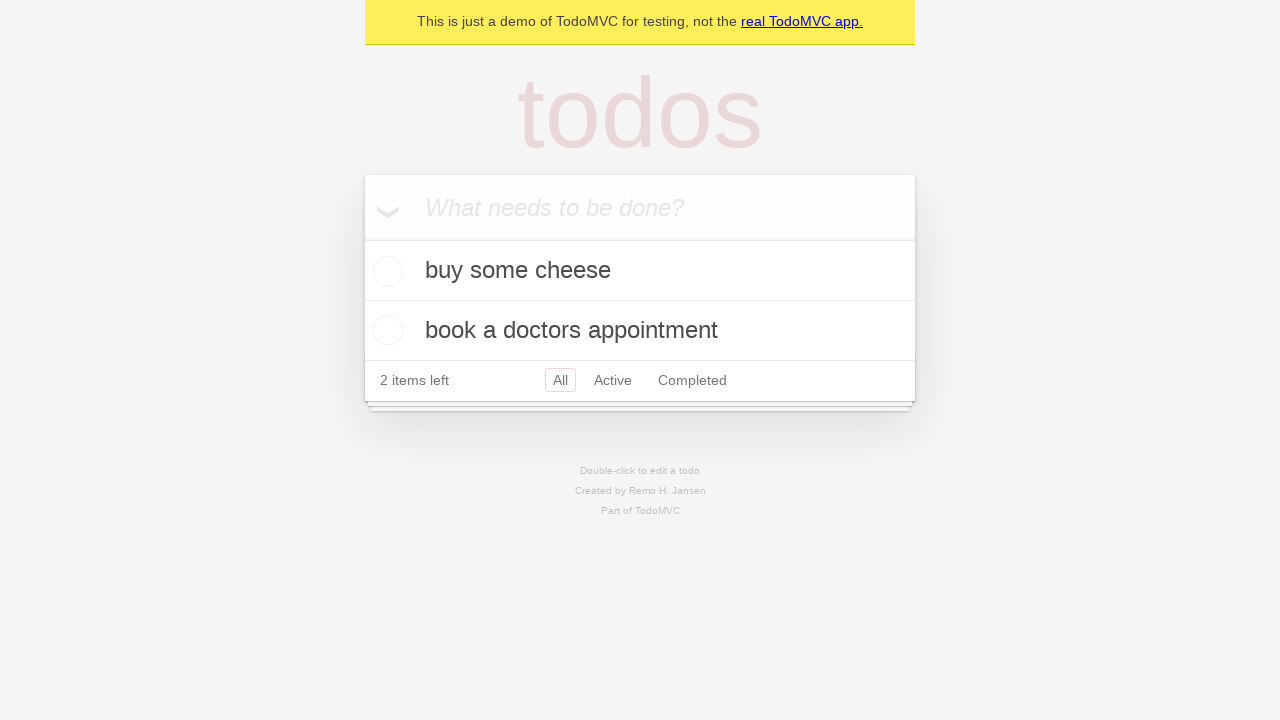

Verified that completed item was removed (2 items remaining)
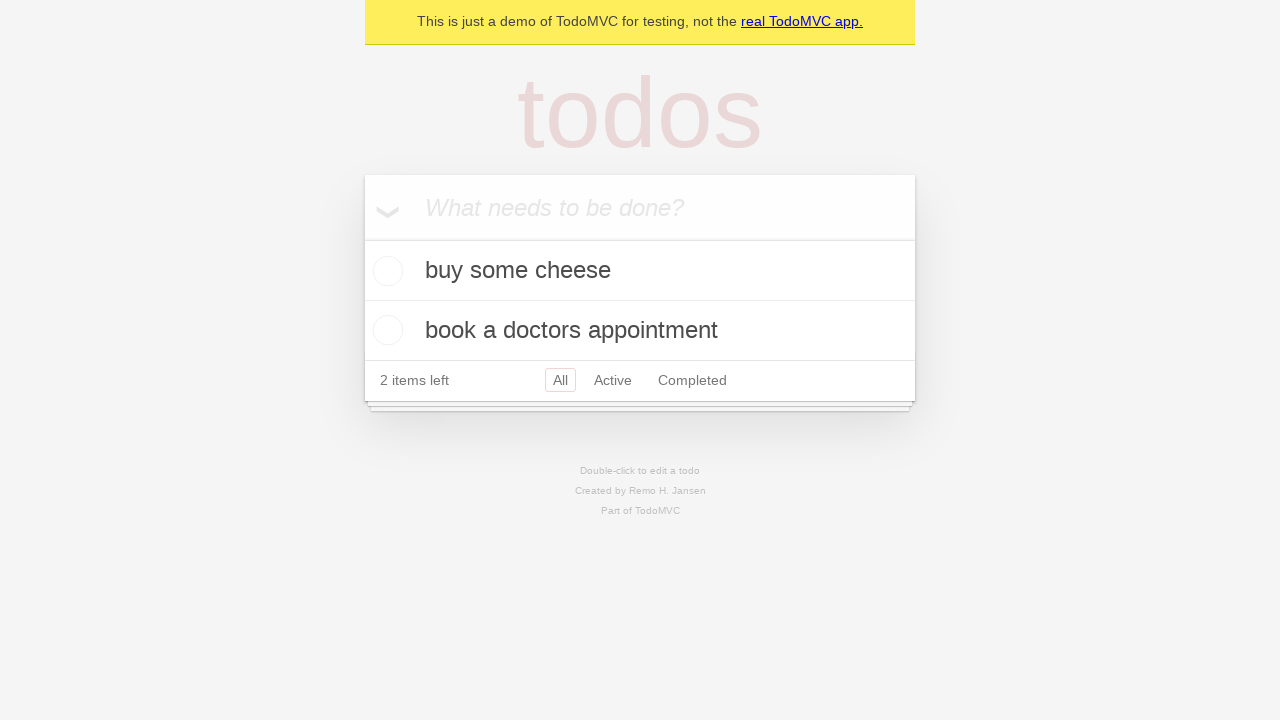

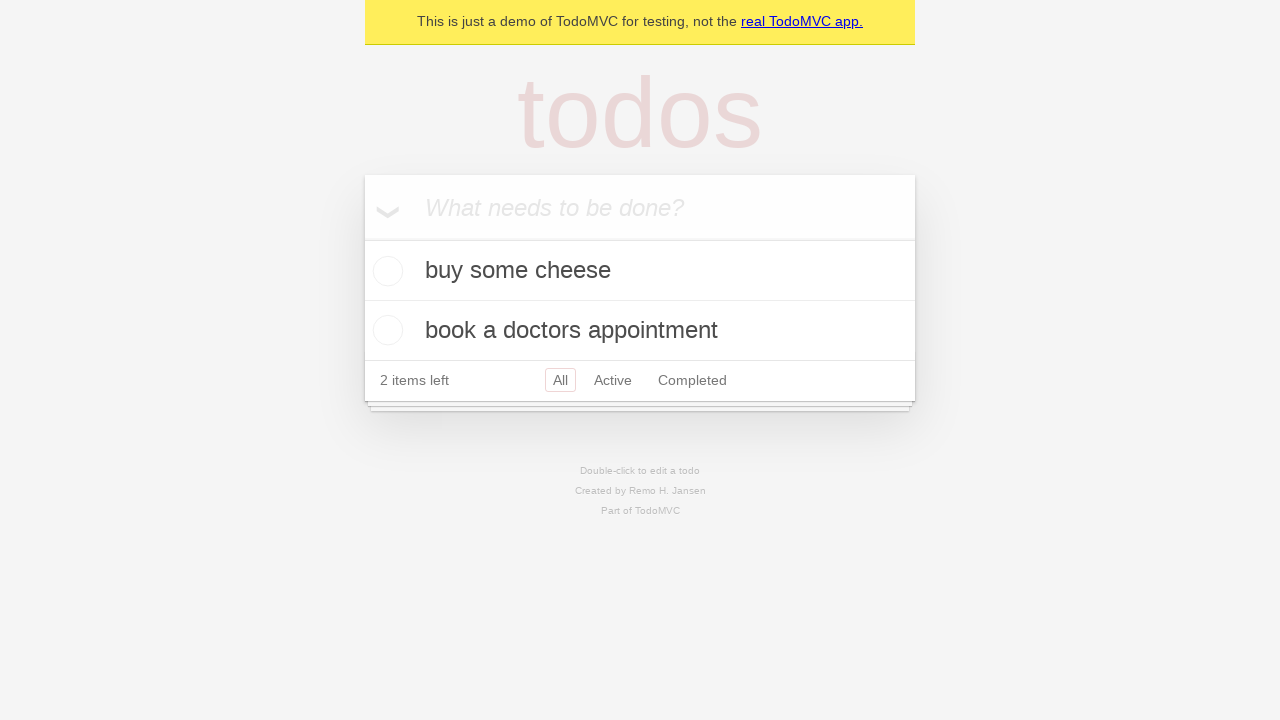